Verifies that the company branding logo is displayed on the OrangeHRM login page

Starting URL: https://opensource-demo.orangehrmlive.com/web/index.php/auth/login

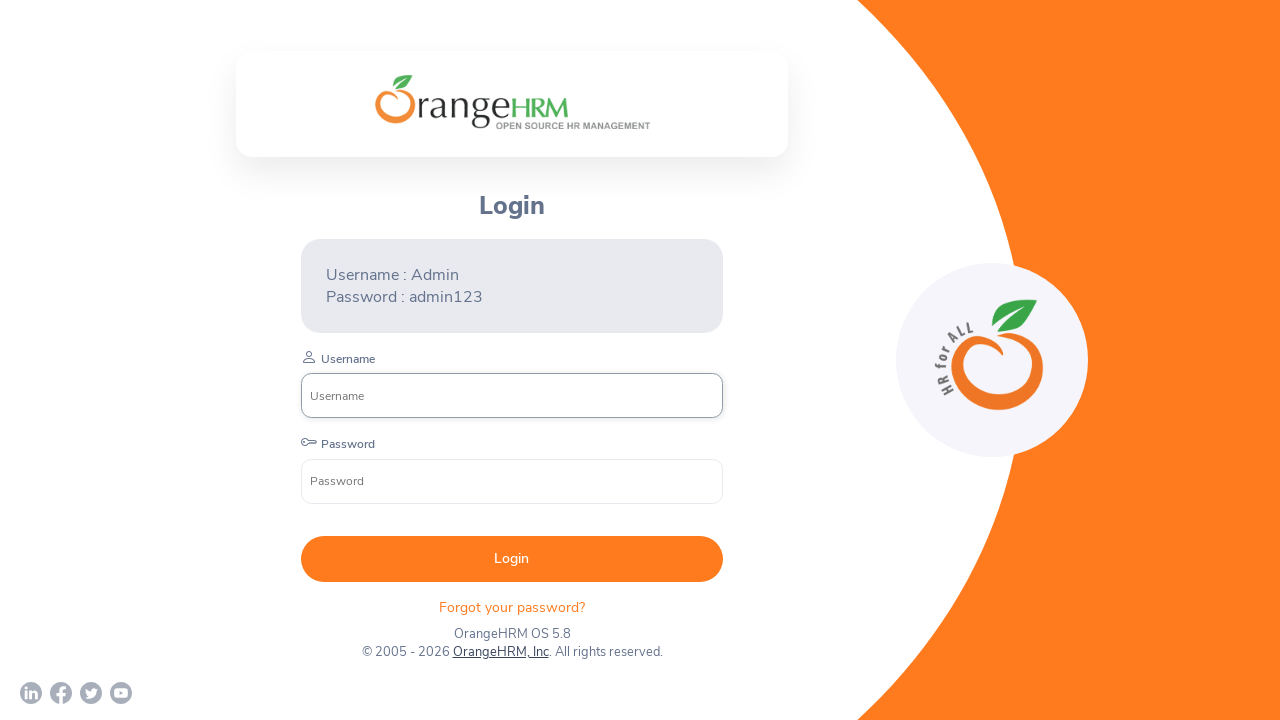

Waited for company branding logo to load
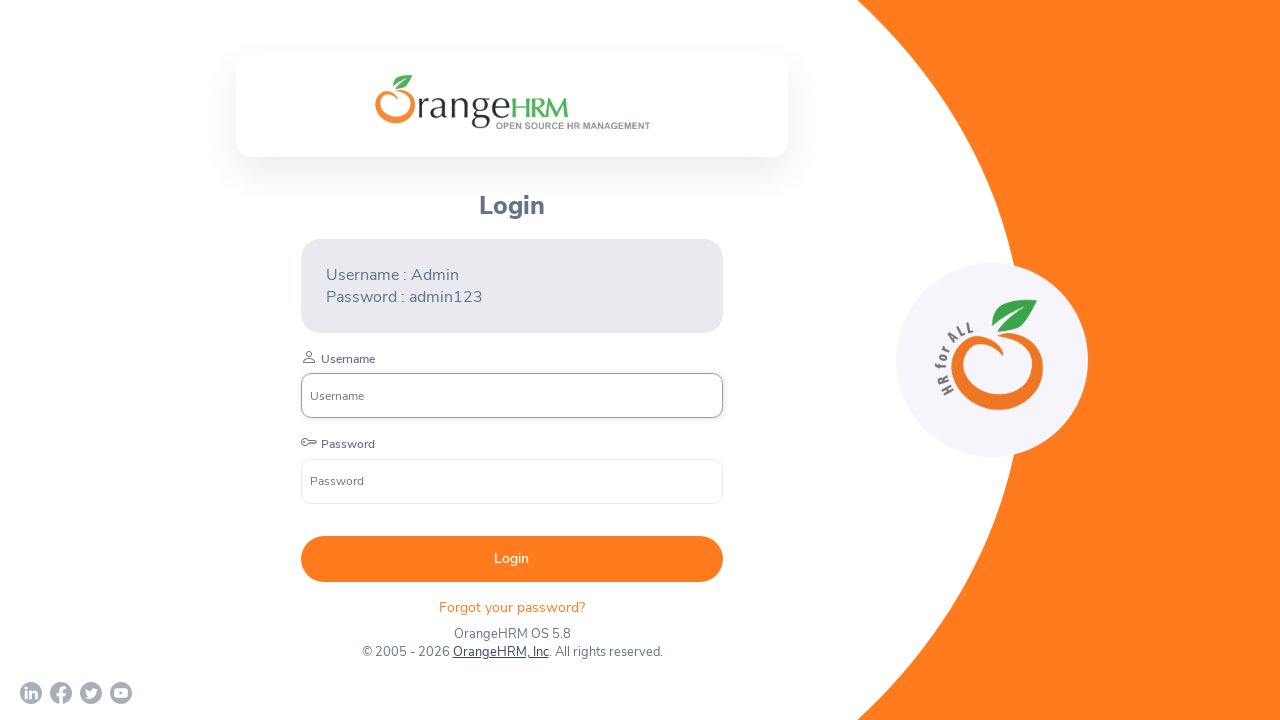

Located the company branding logo element
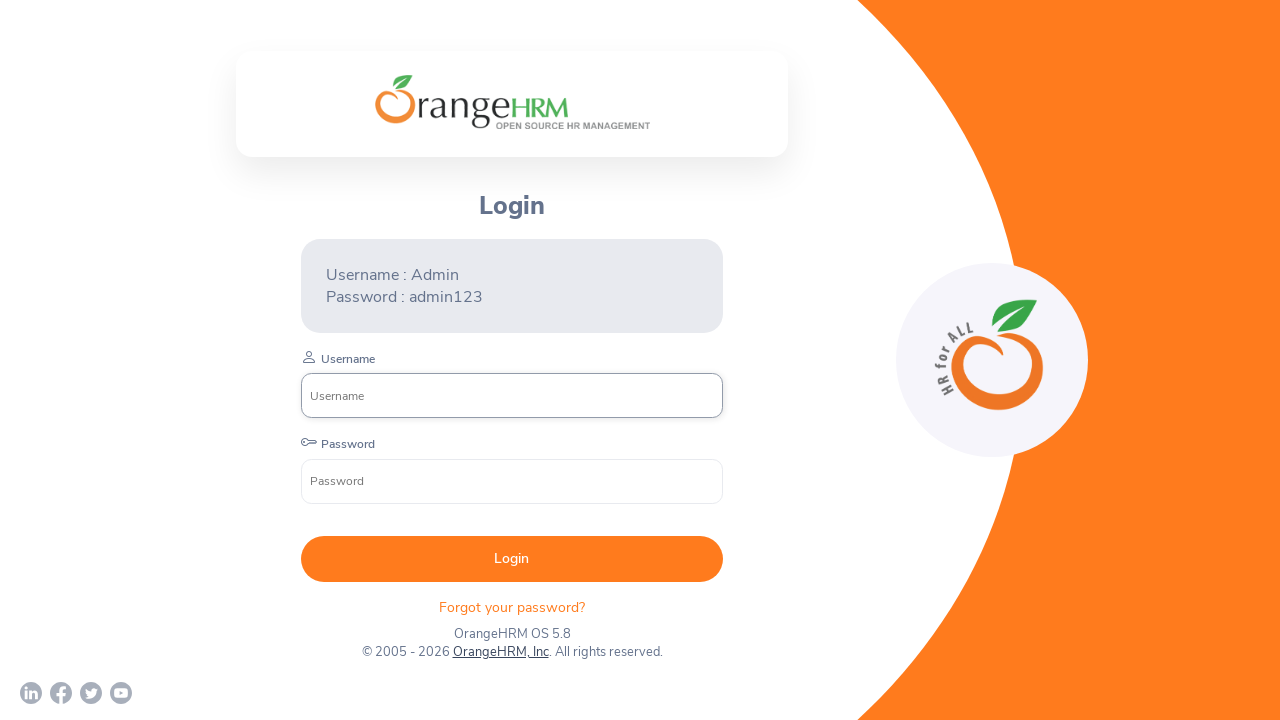

Verified that the company branding logo is visible on the OrangeHRM login page
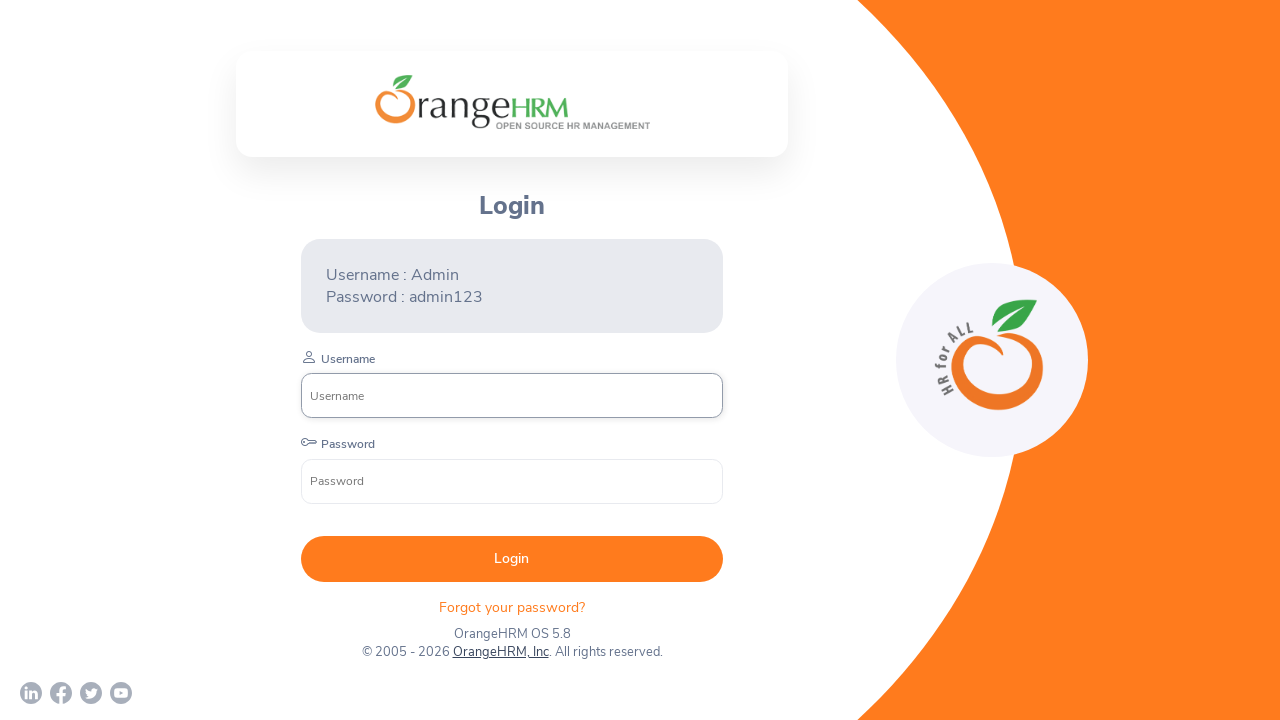

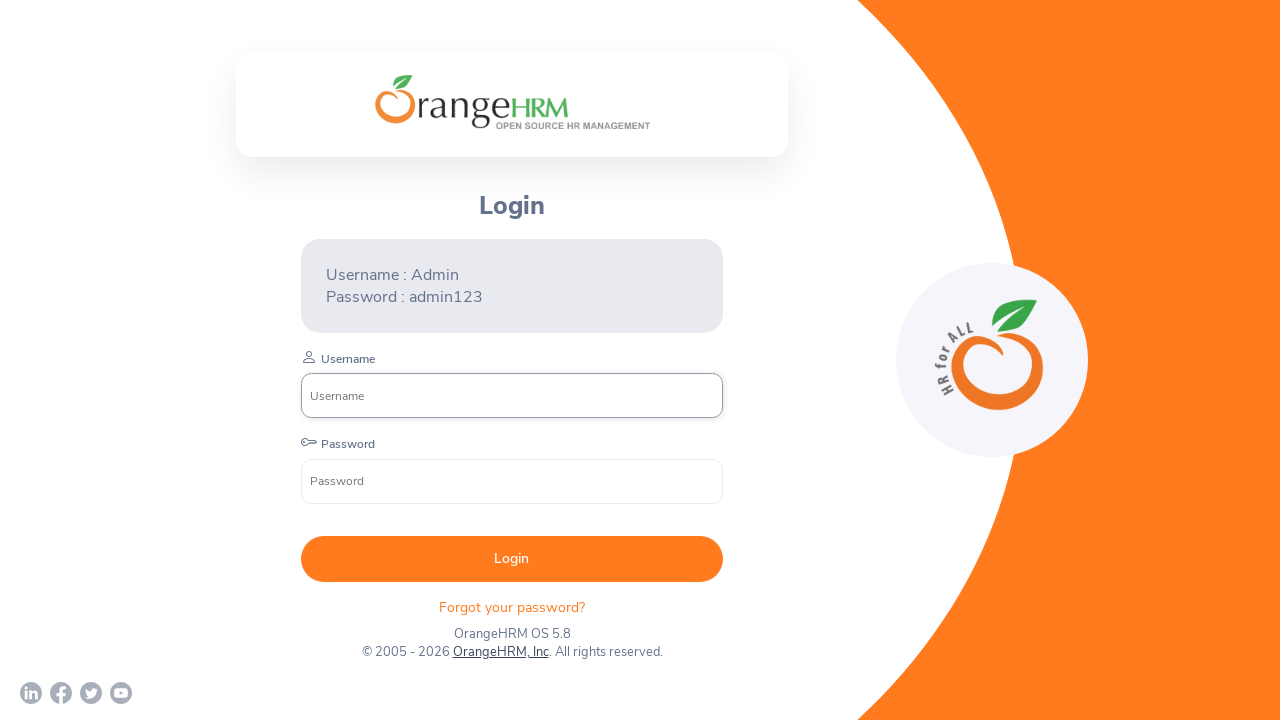